Tests that canceled changes to an employee's name don't persist

Starting URL: https://devmountain-qa.github.io/employee-manager/1.2_Version/index.html

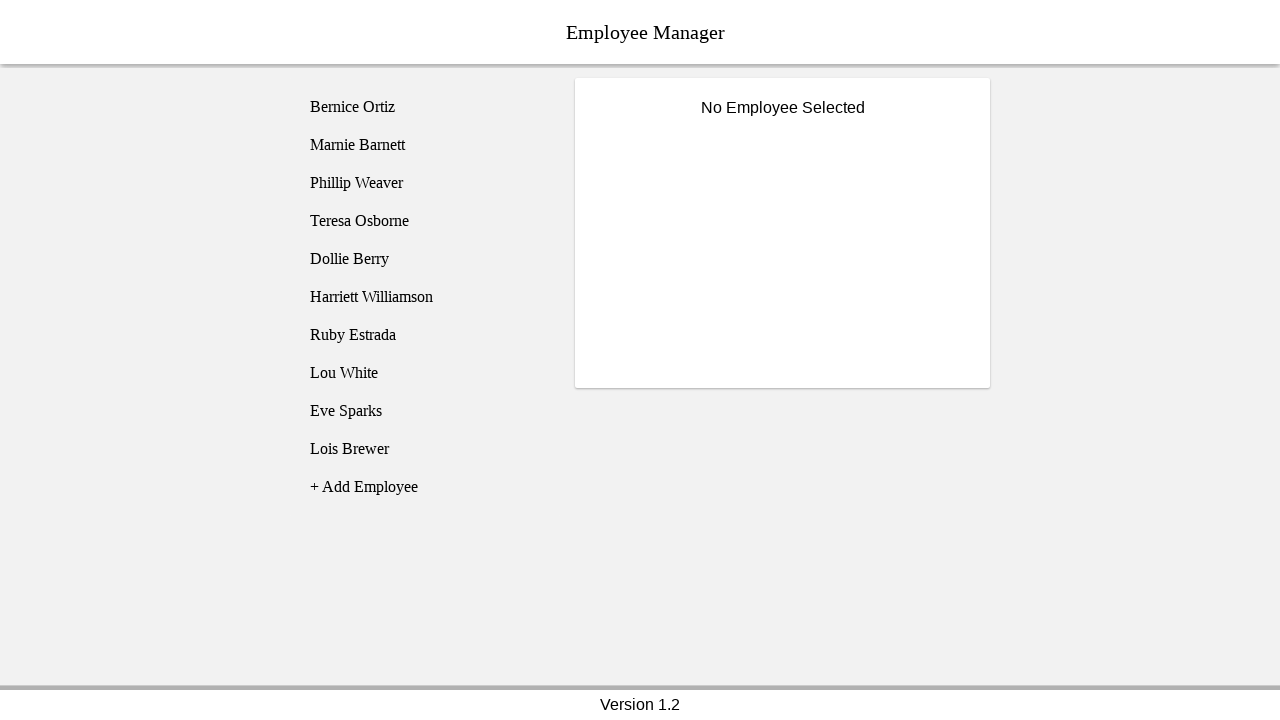

Clicked on Phillip Weaver (employee3) at (425, 183) on [name='employee3']
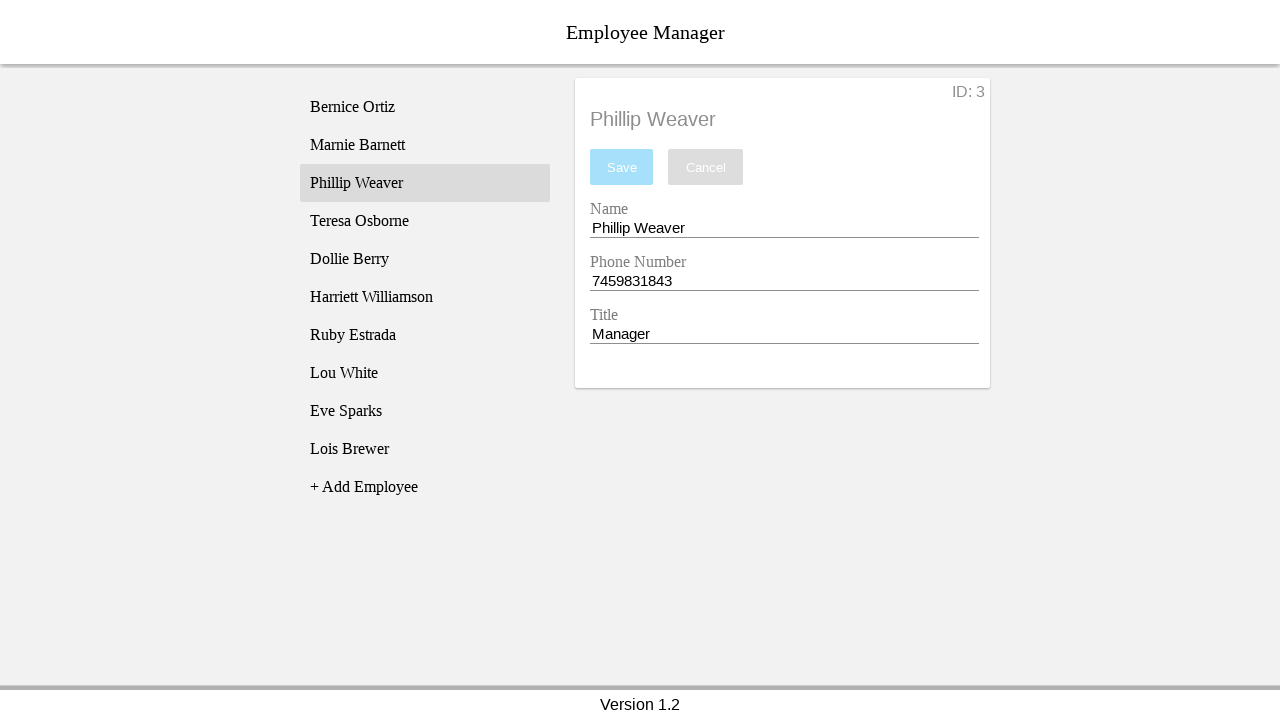

Name entry field became visible
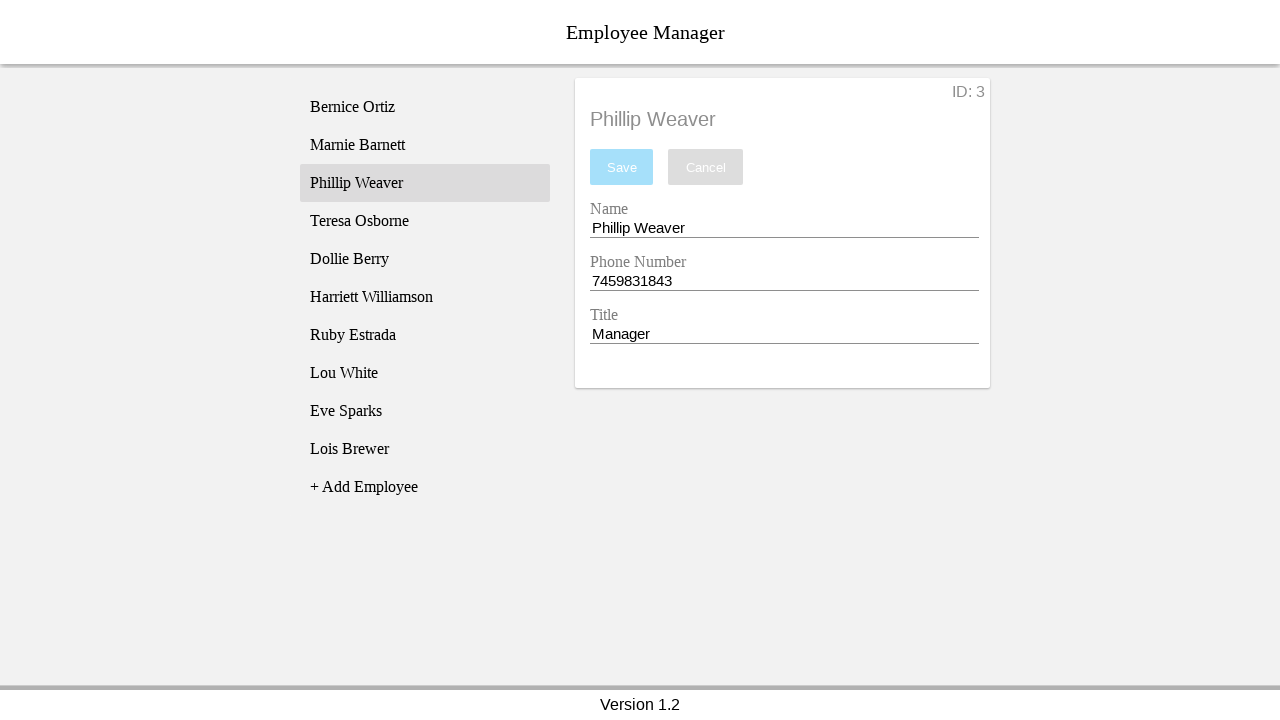

Cleared the name entry field on [name='nameEntry']
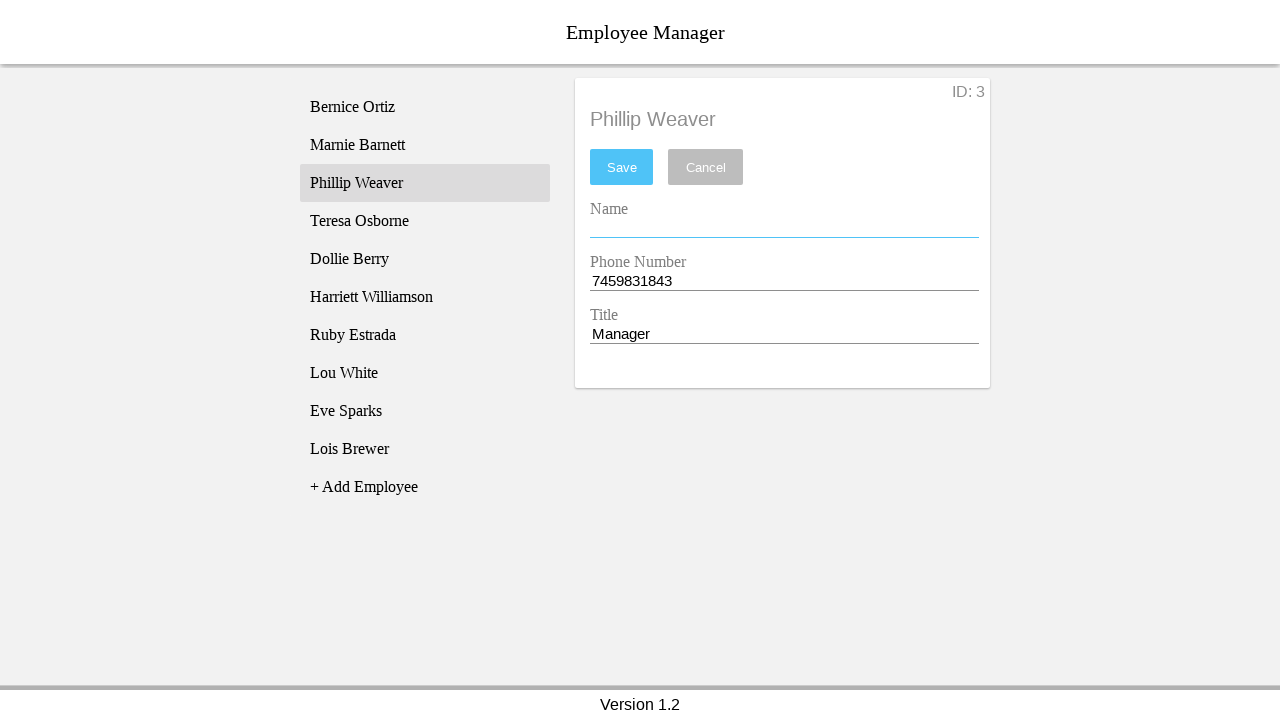

Entered new name 'Another Guy' into the field on [name='nameEntry']
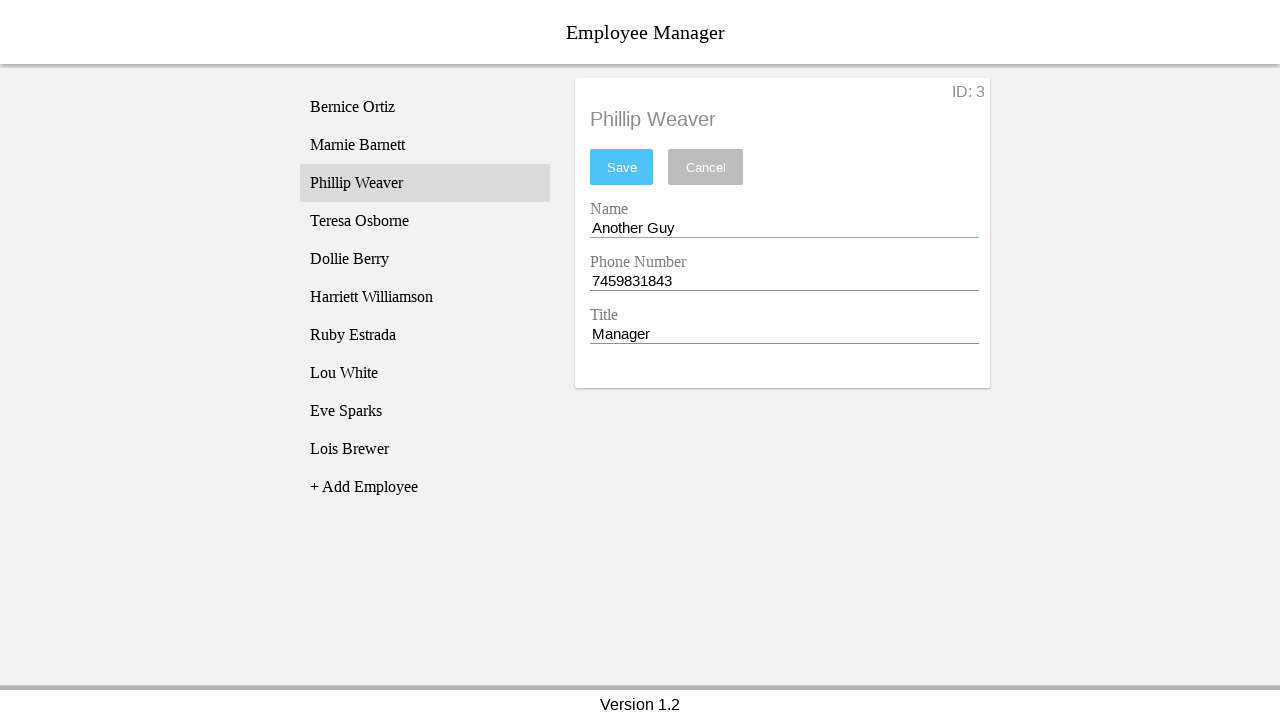

Clicked cancel button to discard changes at (706, 167) on [name='cancel']
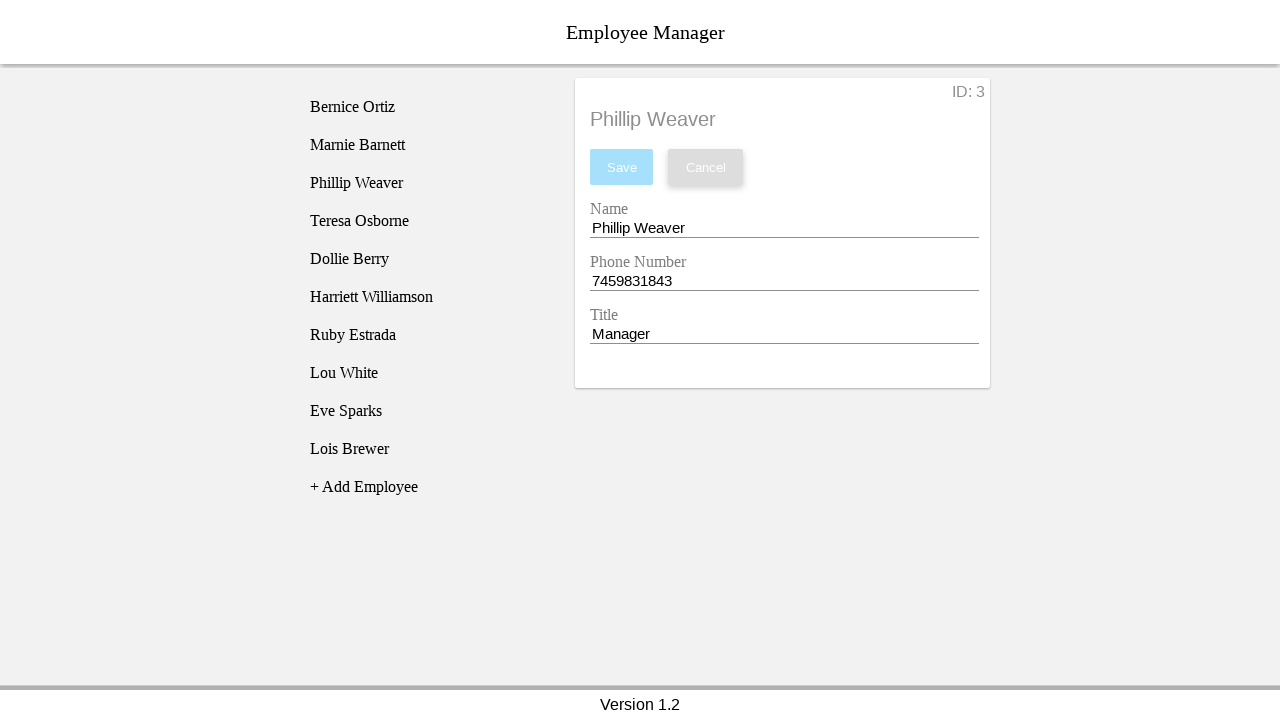

Name entry field is present after cancellation
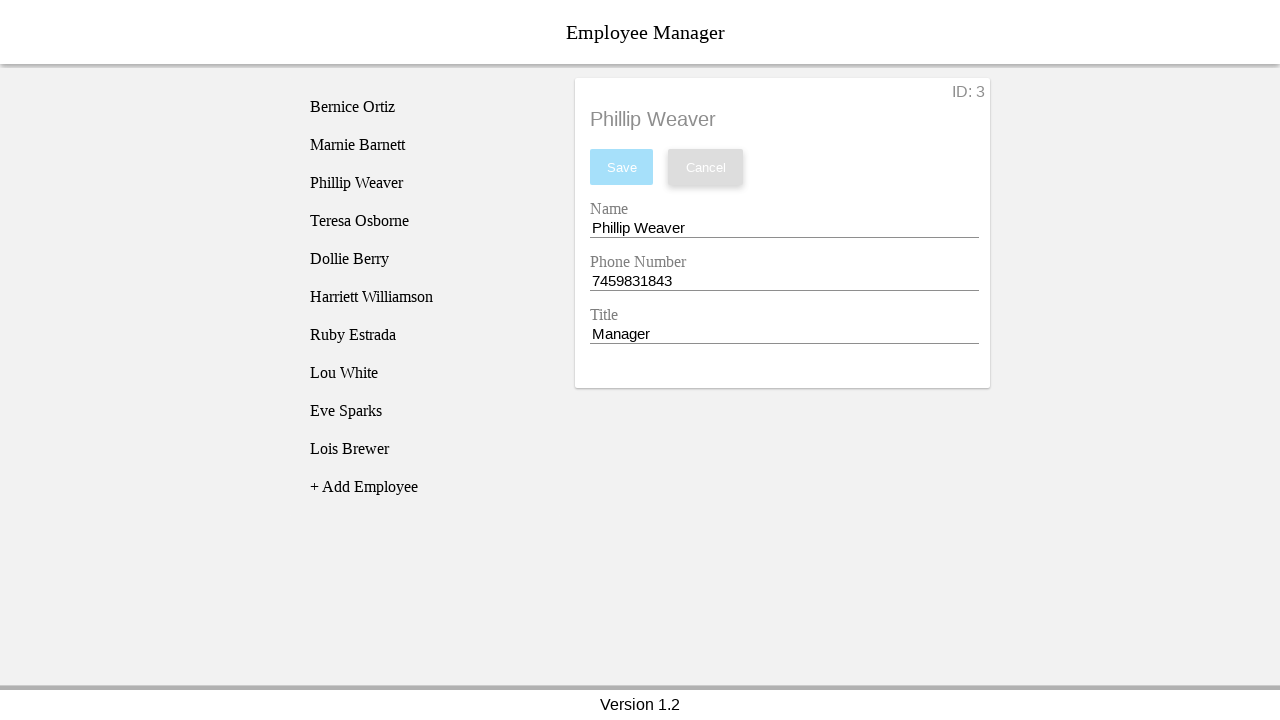

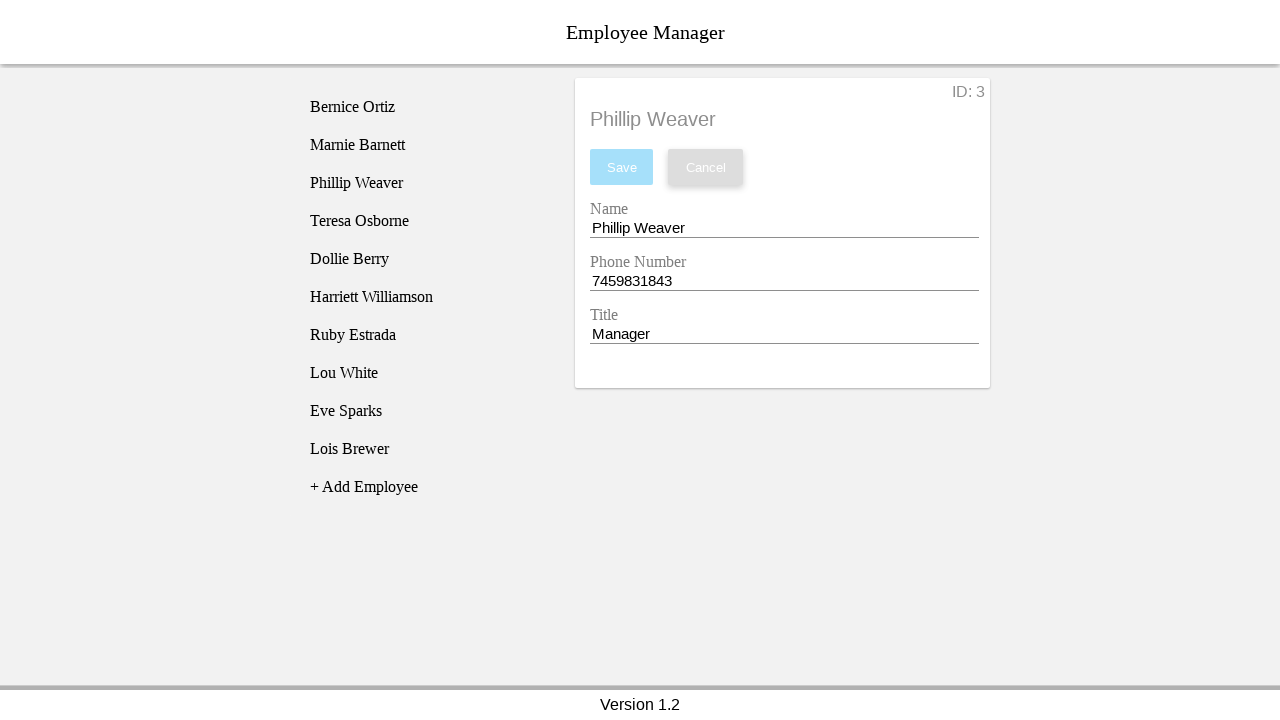